Simple navigation test that opens the TVS Motor website and verifies it loads successfully

Starting URL: https://www.tvsmotor.com/

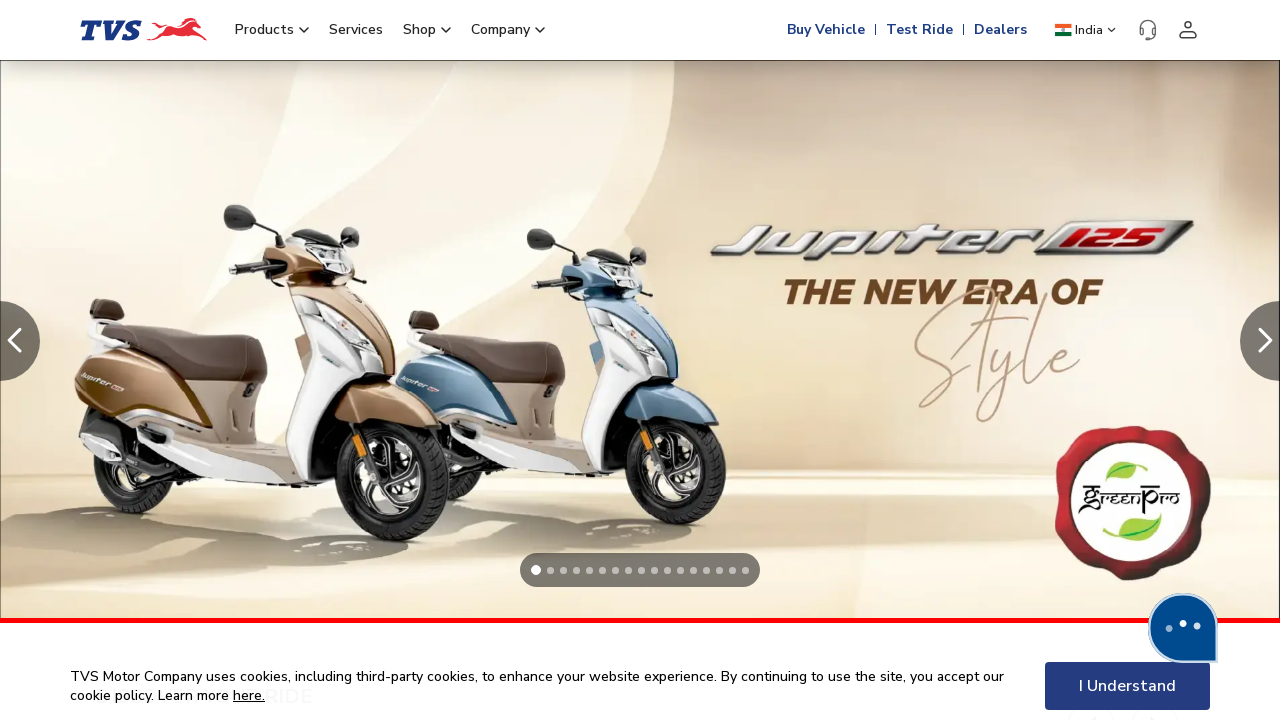

TVS Motor website loaded successfully - DOM content rendered
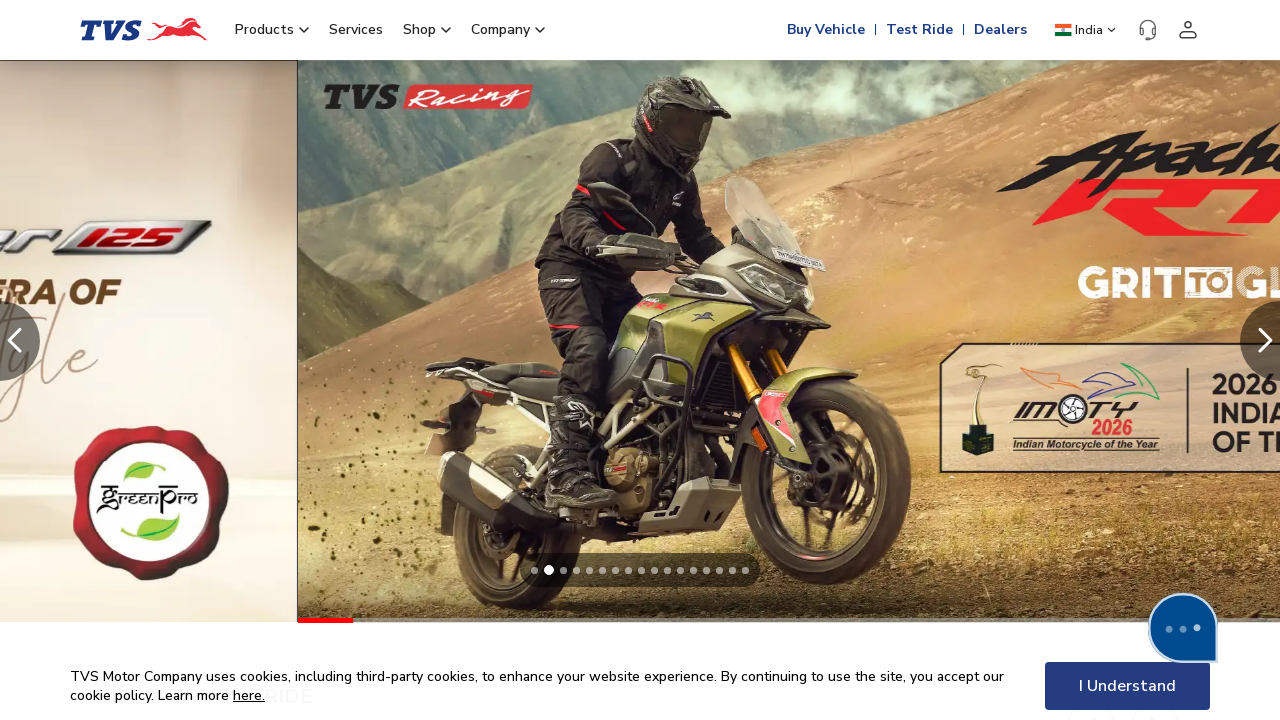

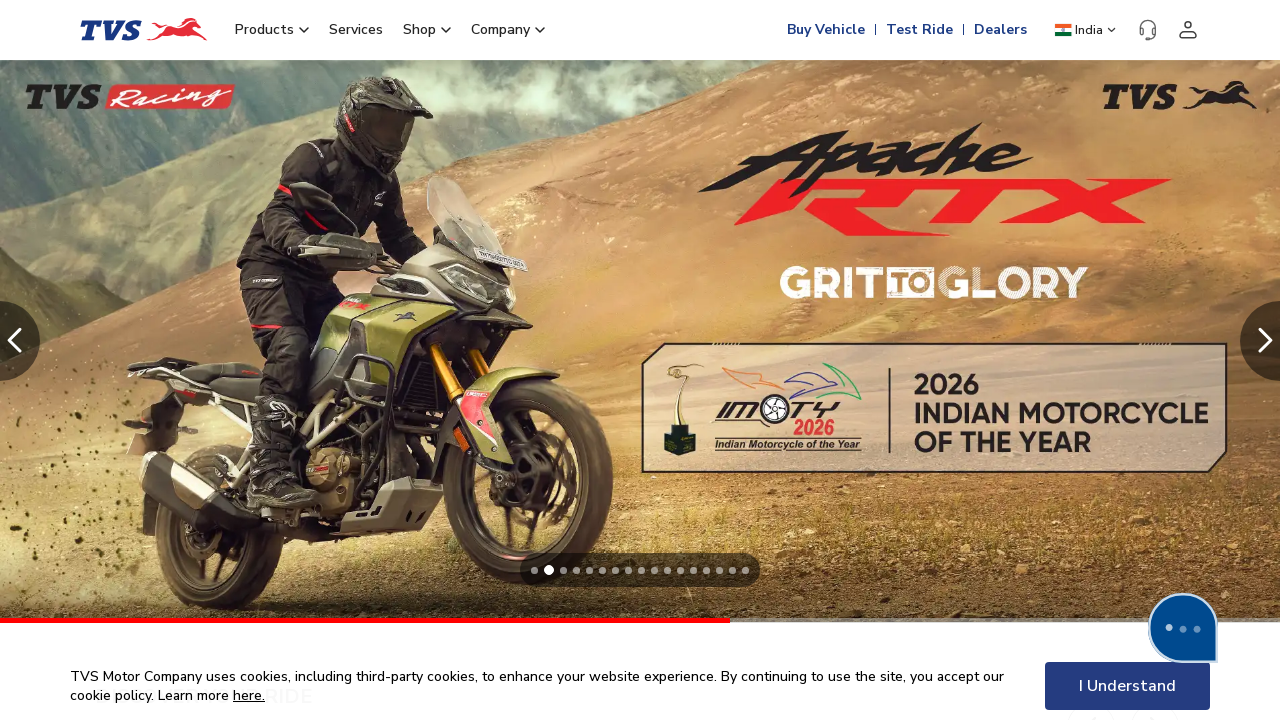